Tests JavaScript prompt alert functionality by navigating to the JS Alerts page, triggering a prompt, entering text, accepting it, and verifying the entered text is displayed correctly.

Starting URL: https://the-internet.herokuapp.com/

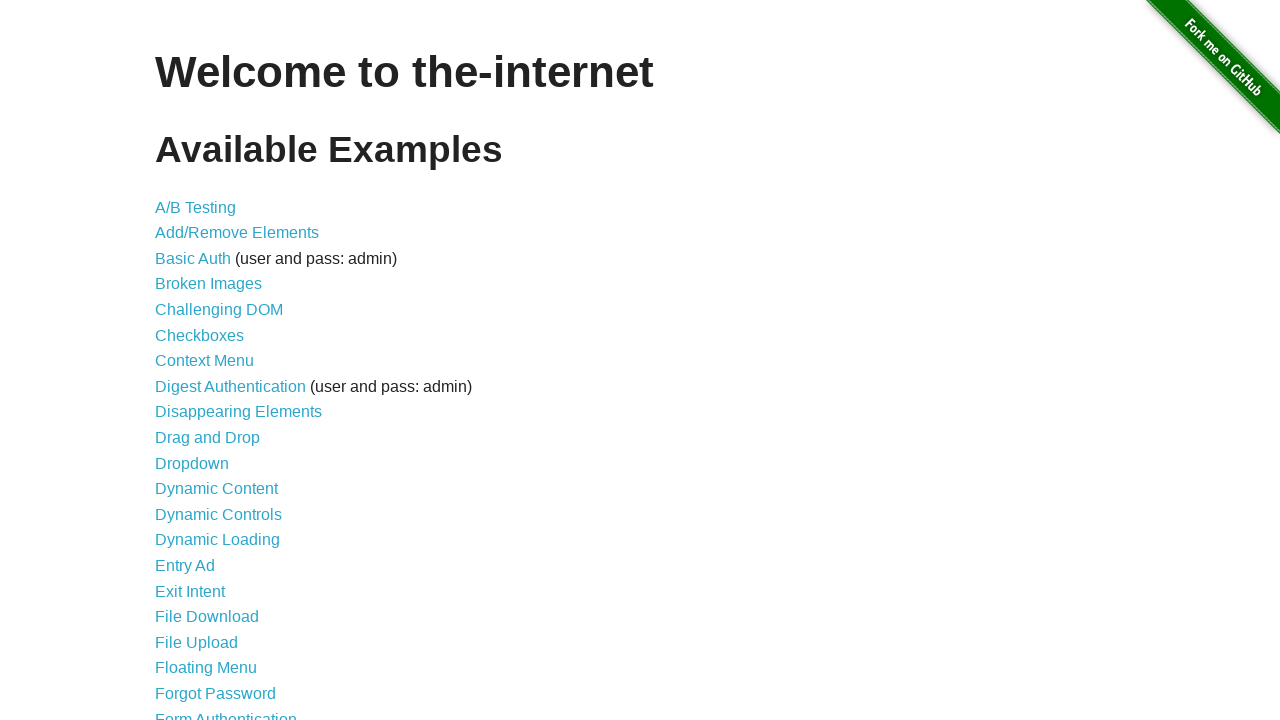

Scrolled JavaScript Alerts link into view
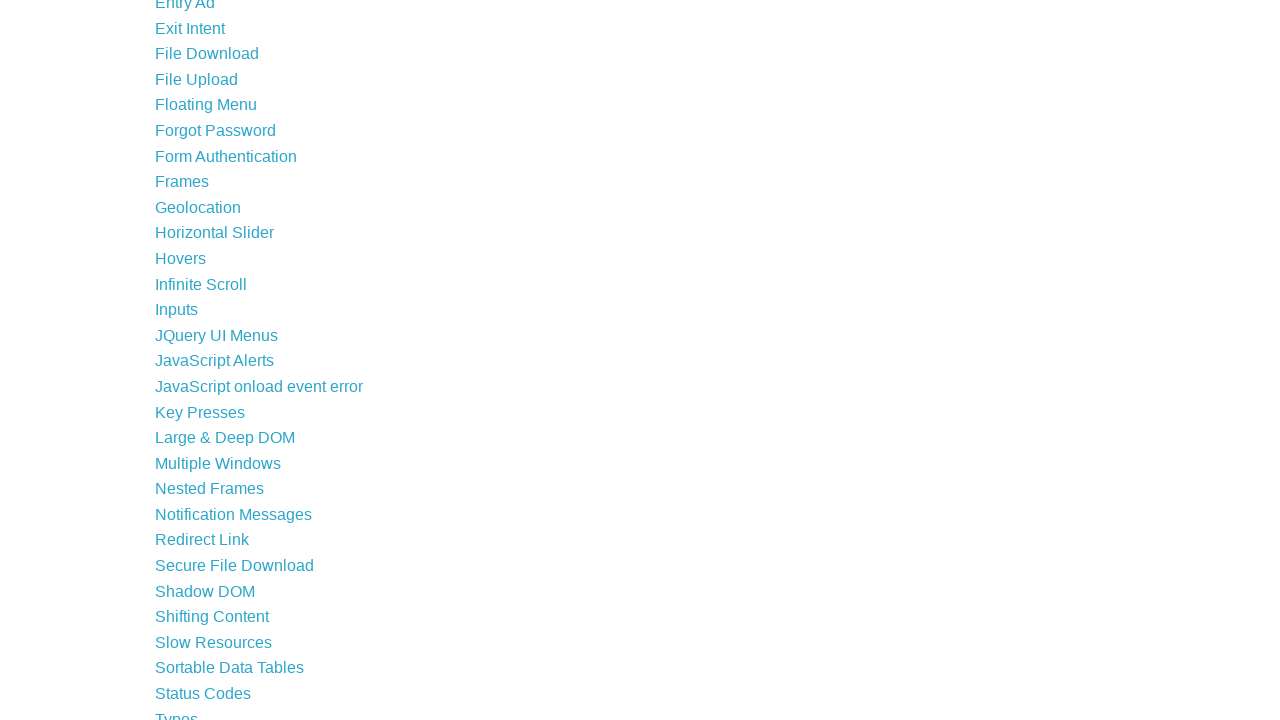

Clicked JavaScript Alerts link at (214, 361) on a[href='/javascript_alerts']
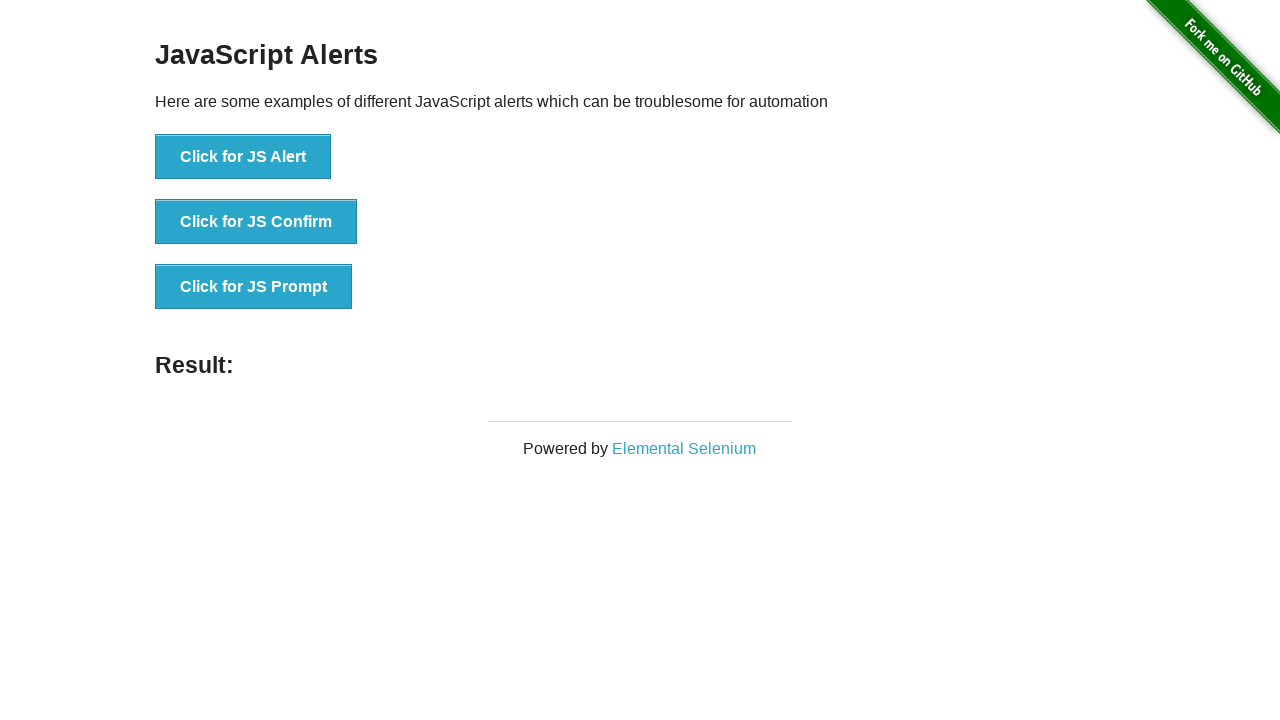

JavaScript Alerts page loaded
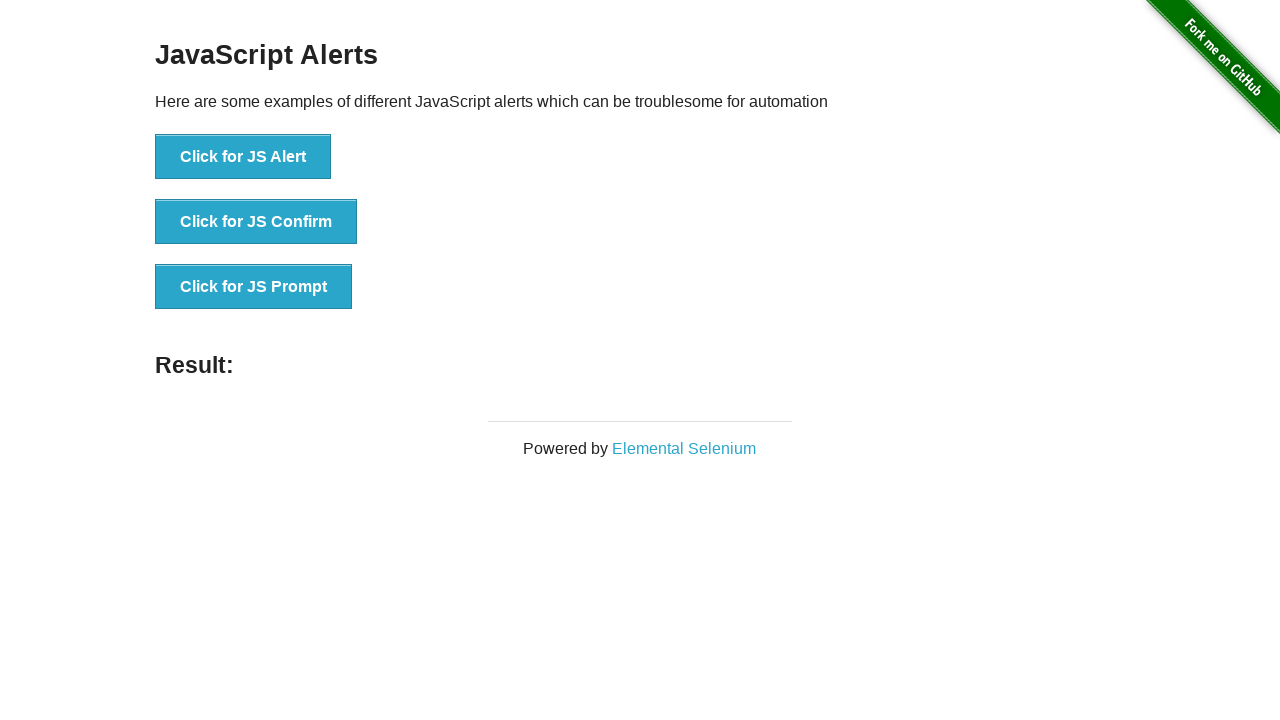

Clicked JS Prompt button at (254, 287) on xpath=//*[@id='content']/div/ul/li[3]/button
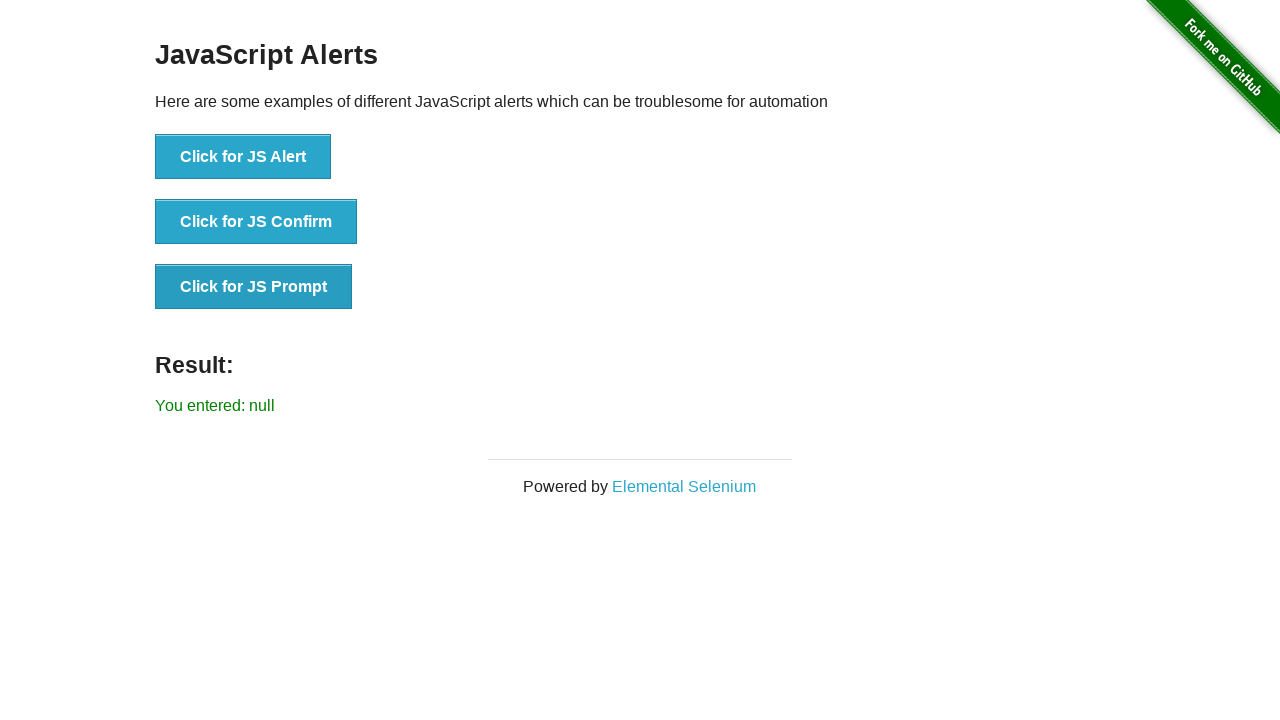

Set up dialog handler to accept with text 'Ex - TEST'
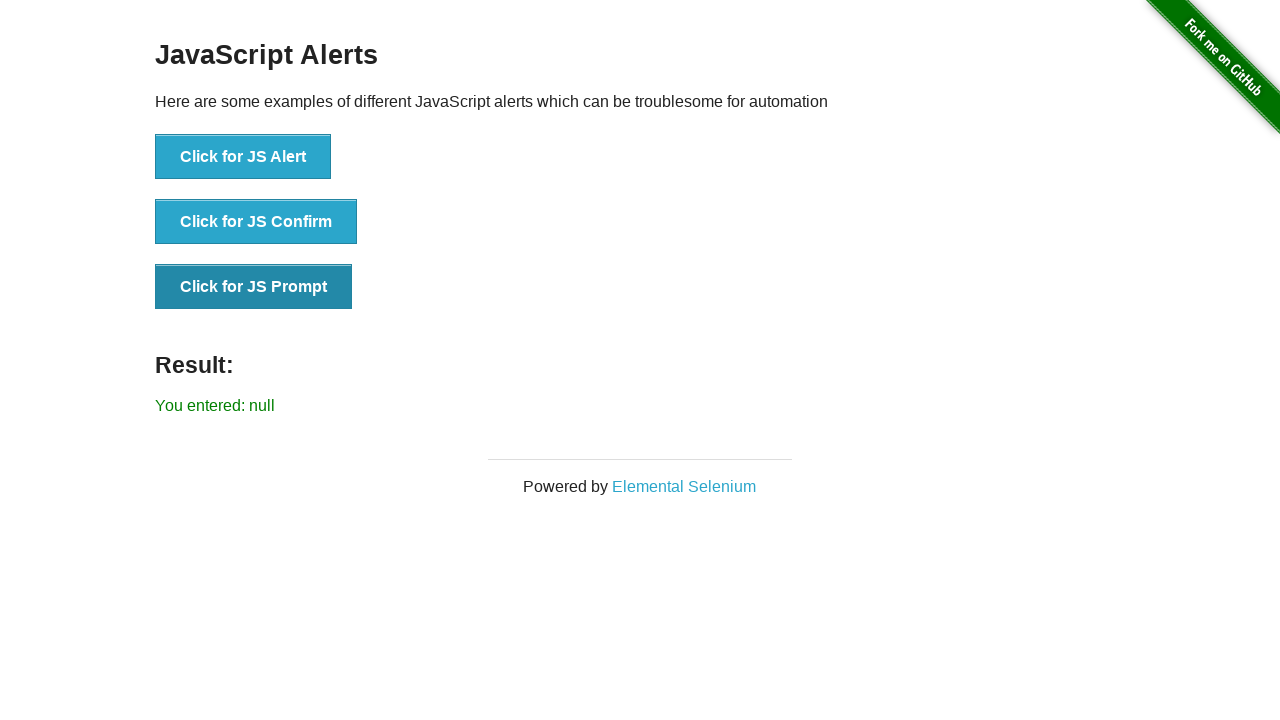

Clicked prompt button to trigger dialog and accepted with text at (254, 287) on button[onclick='jsPrompt()']
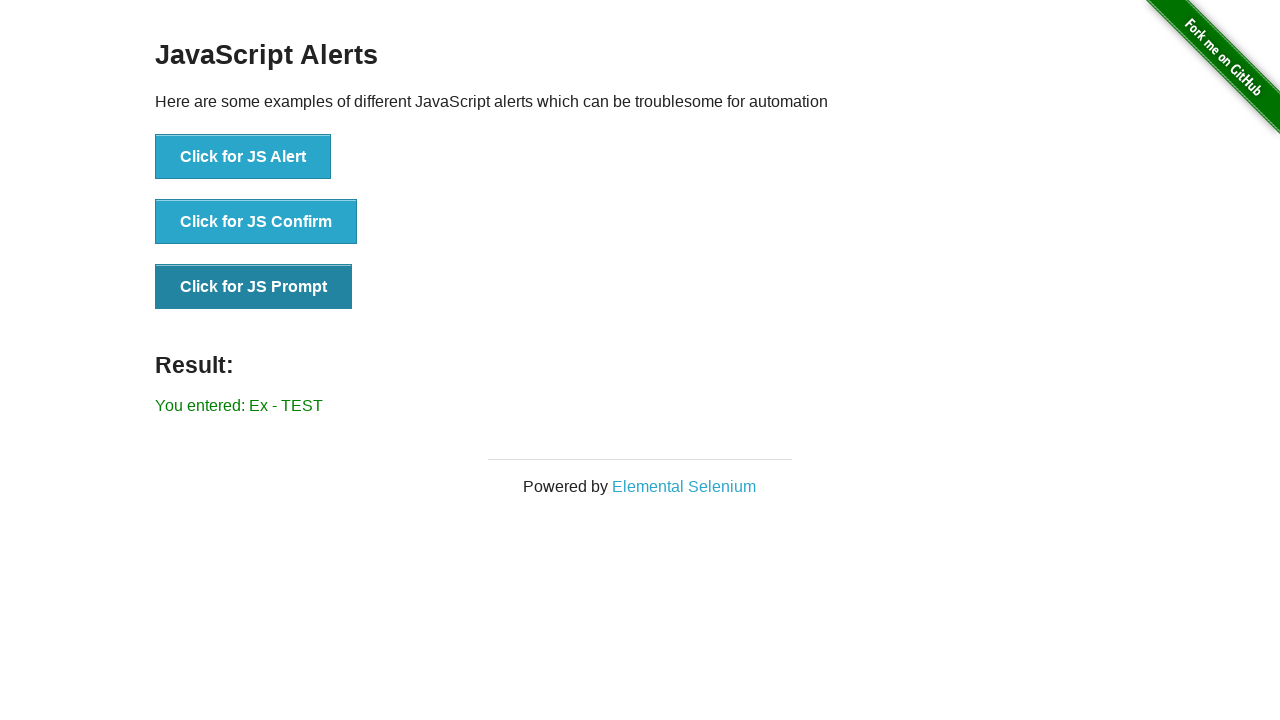

Result text element loaded
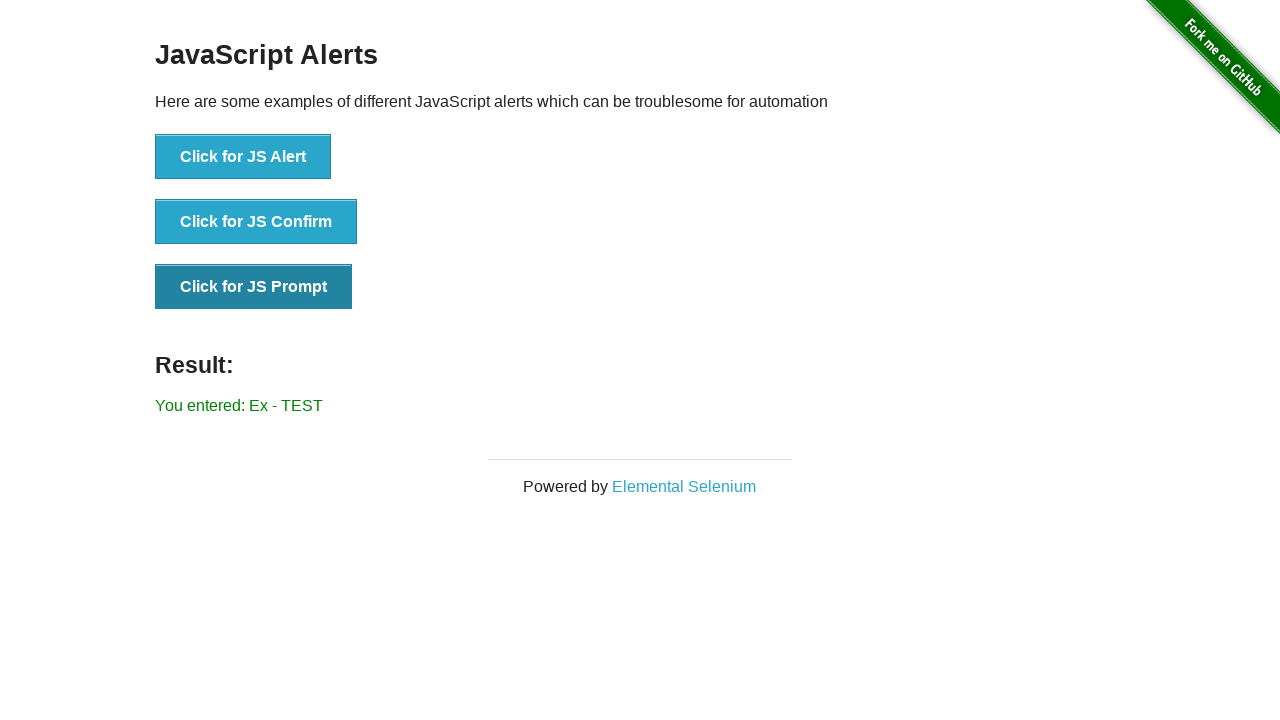

Retrieved result text: 'You entered: Ex - TEST'
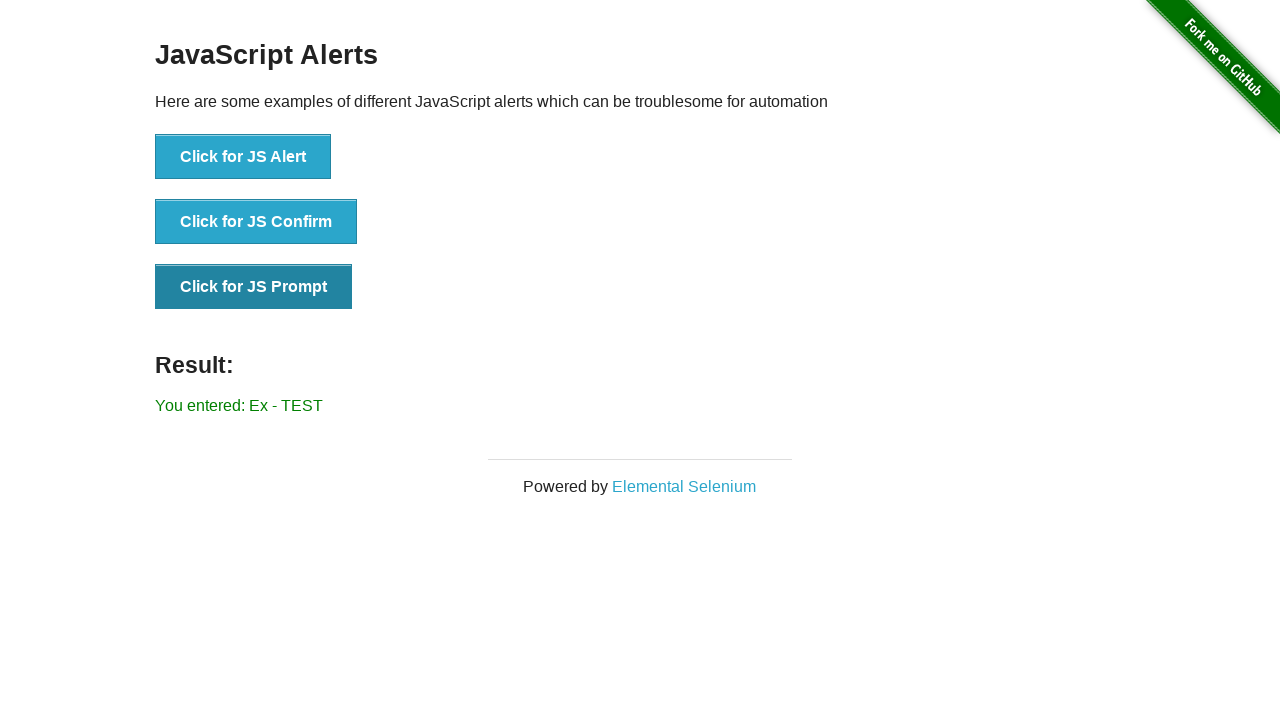

Verified result text matches expected value 'You entered: Ex - TEST'
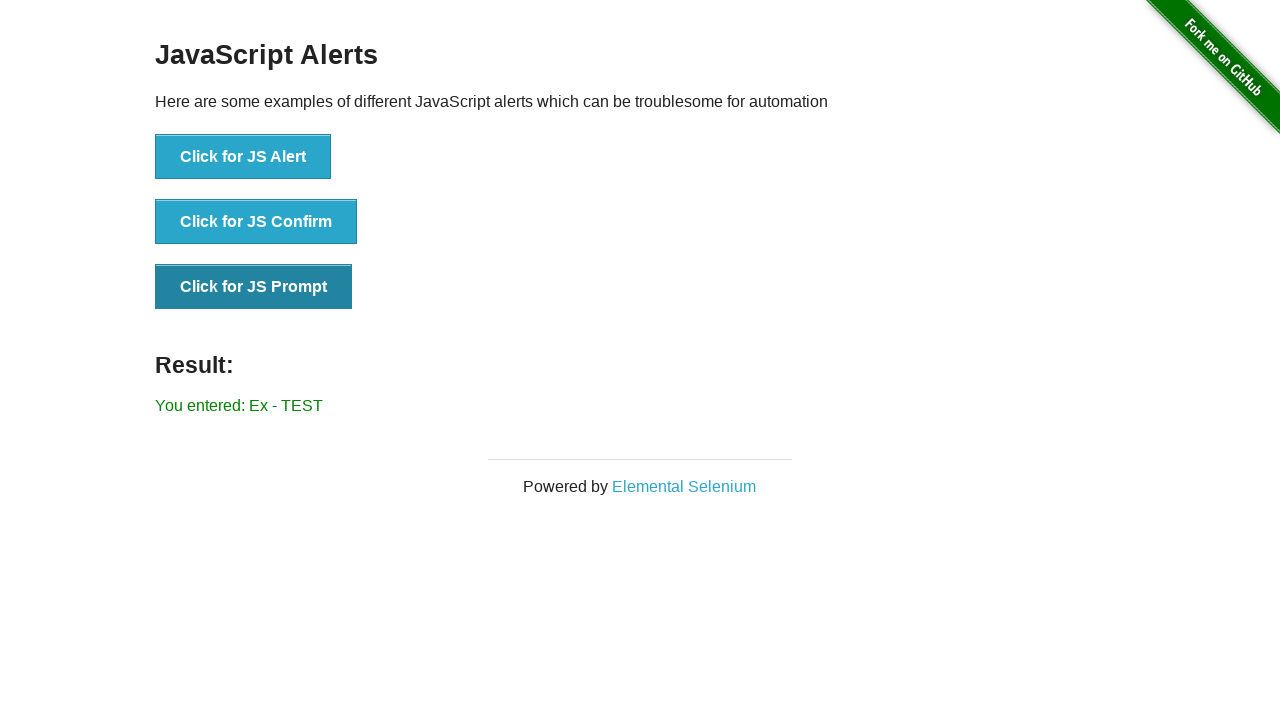

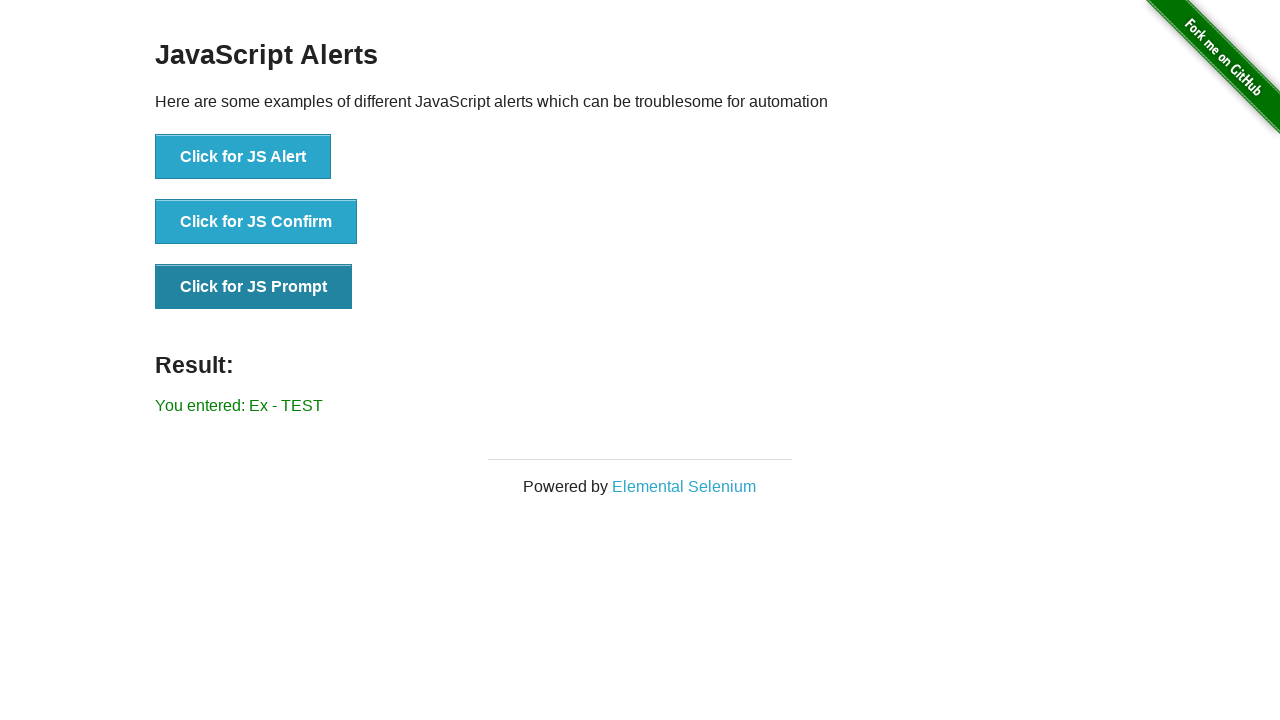